Tests that specific Mamaearth baby products are displayed on the Nykaa website product listing page

Starting URL: https://www.nykaa.com/mamaearth-mom-baby-range/c/9872?transaction_id=727791c52b9141733419b625e2403abf&intcmp=nykaa:sp:mom-and-baby:mom-and-baby:brands-that-mothers-love:COLUMN_GRID_V2:3:Mamaearth:34610:727791c52b9141733419b625e2403abf

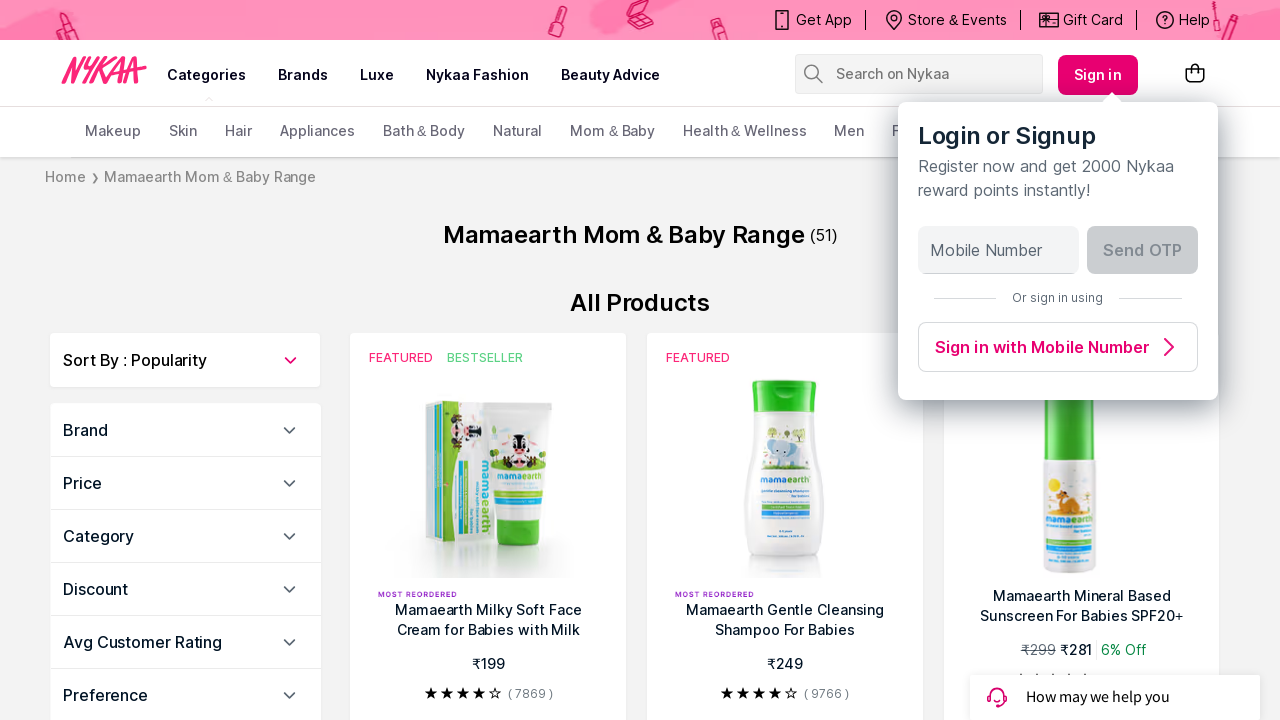

Product list container loaded
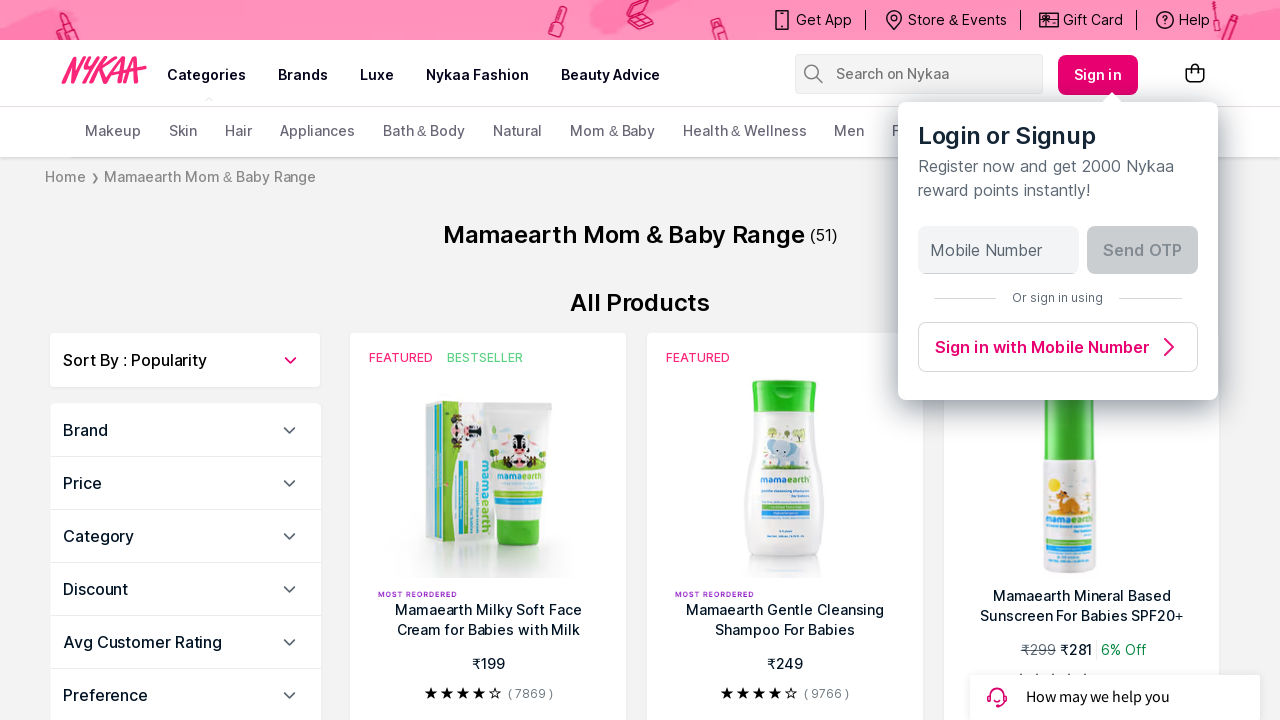

Mamaearth baby product 1 verified and loaded
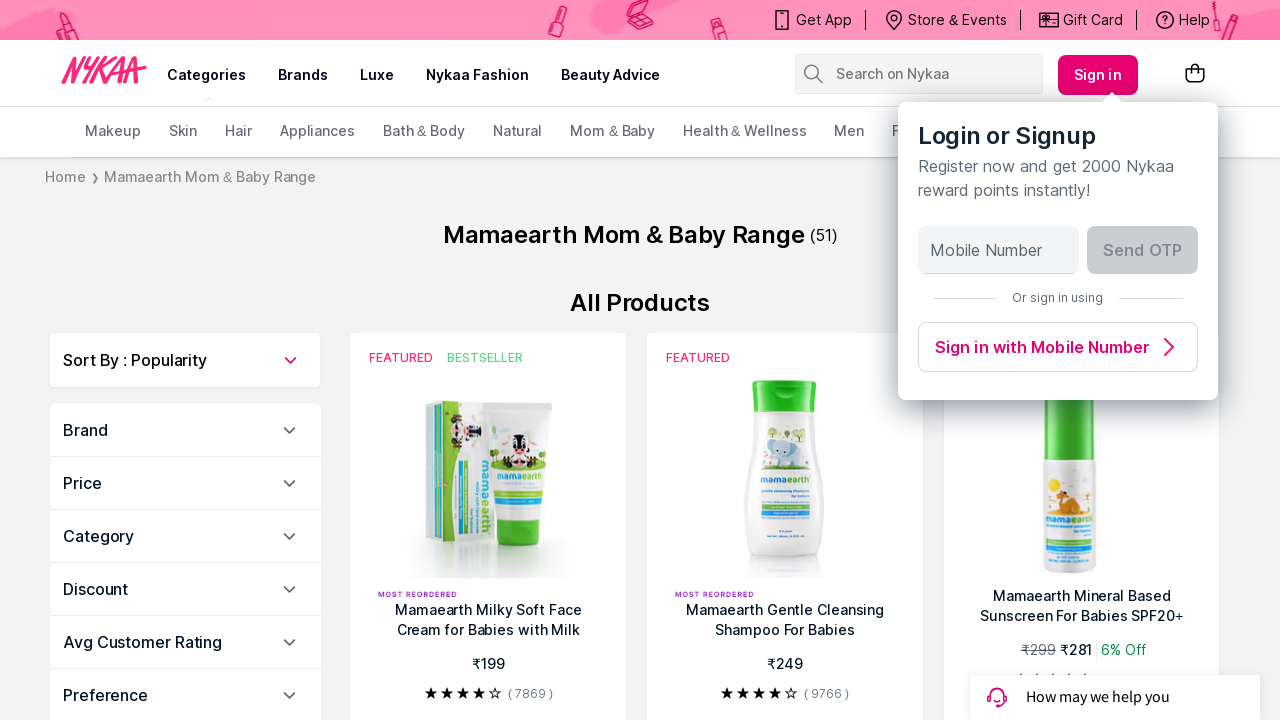

Mamaearth baby product 2 verified and loaded
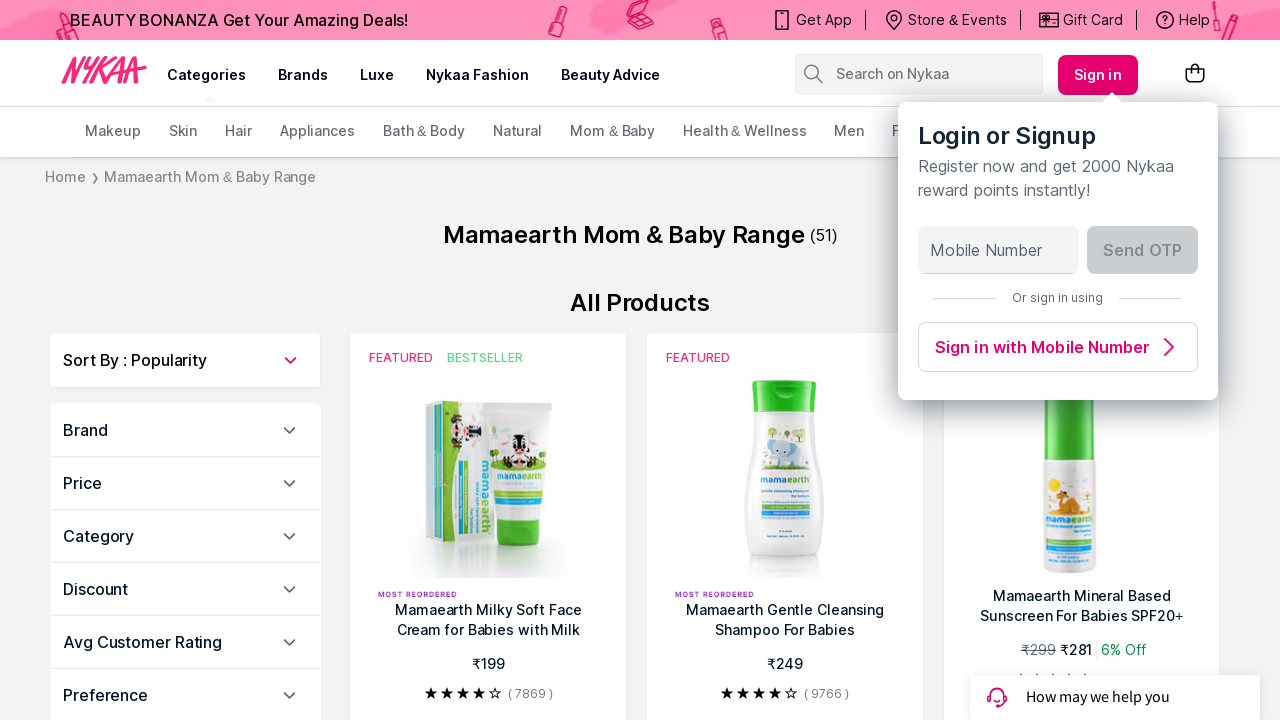

Mamaearth baby product 3 verified and loaded
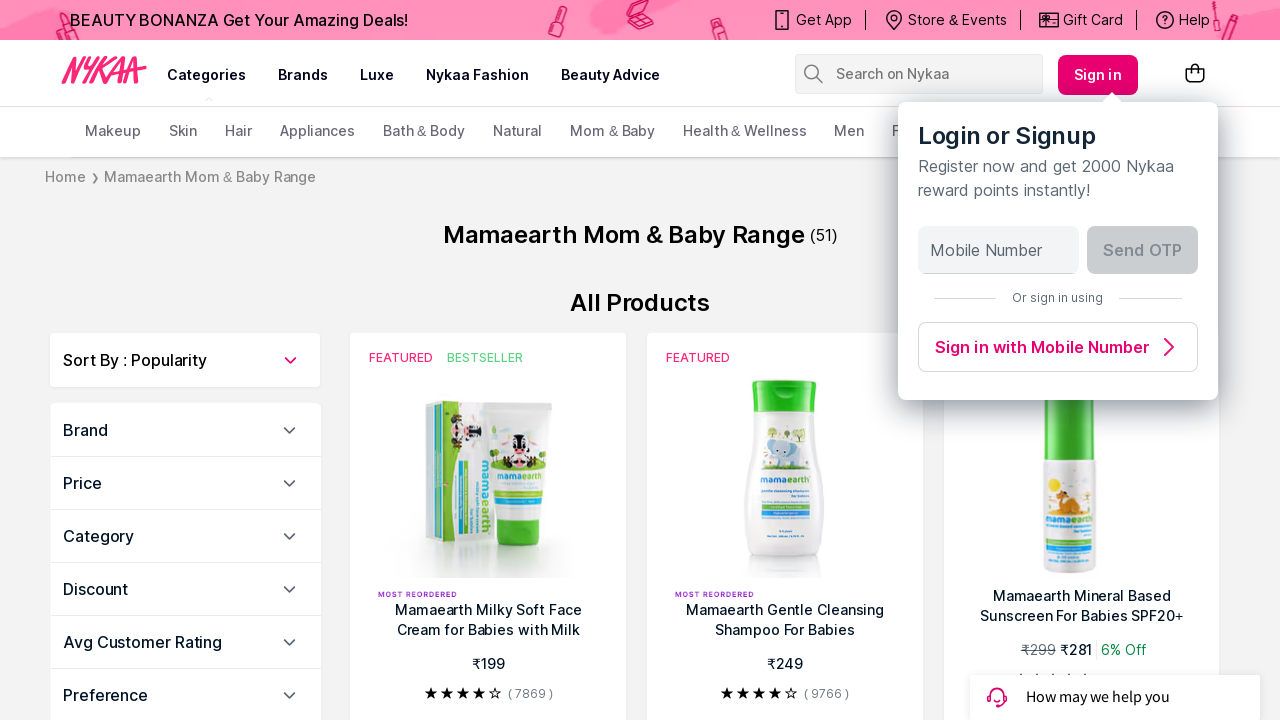

Mamaearth baby product 4 verified and loaded
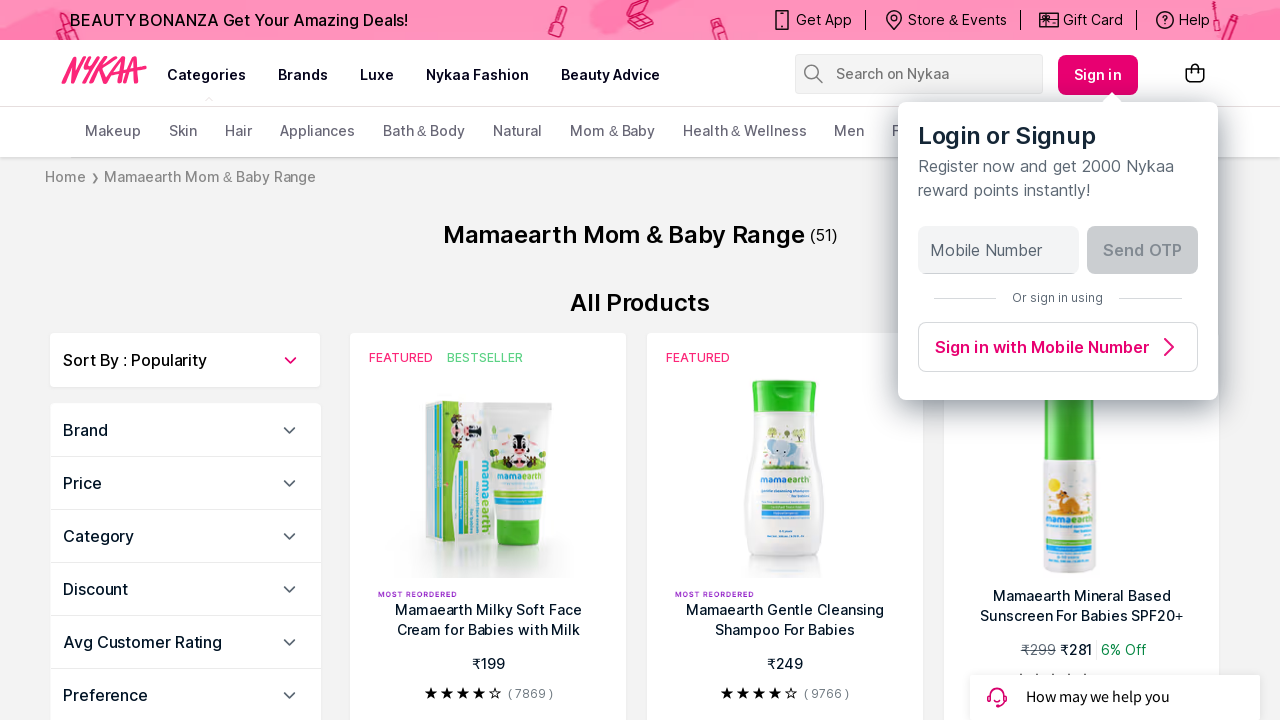

Mamaearth baby product 5 verified and loaded
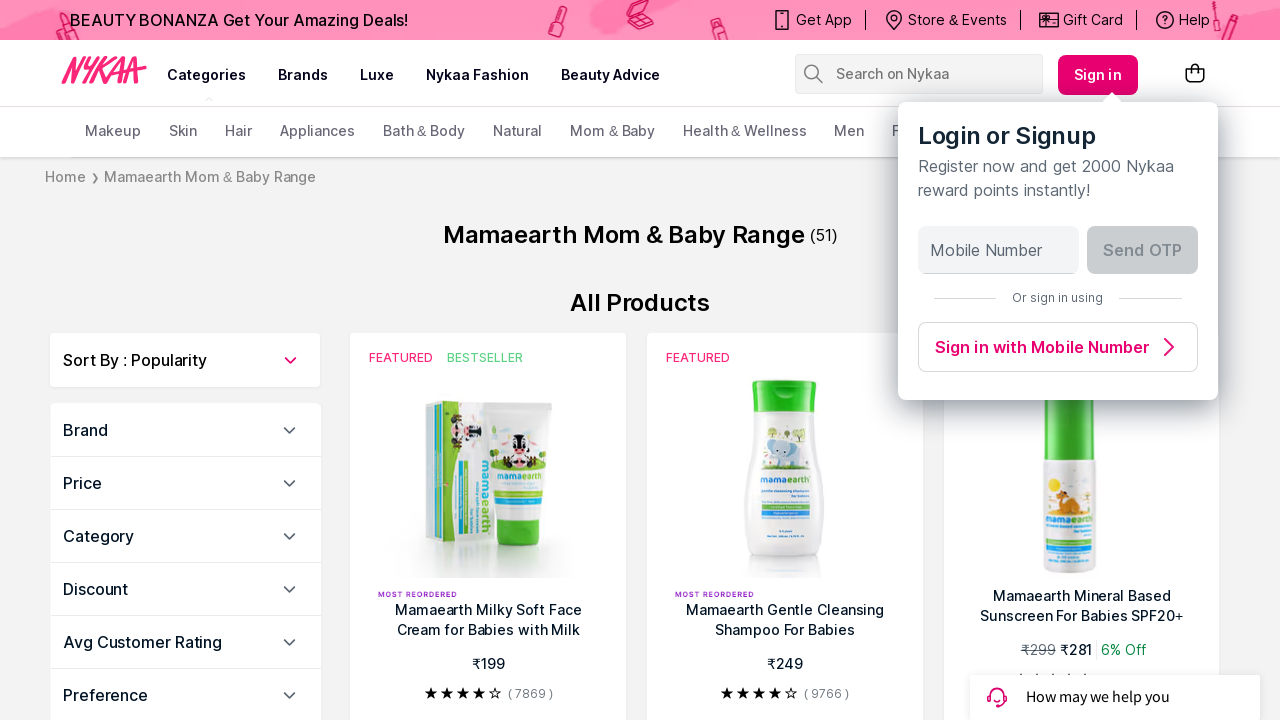

Mamaearth baby product 6 verified and loaded
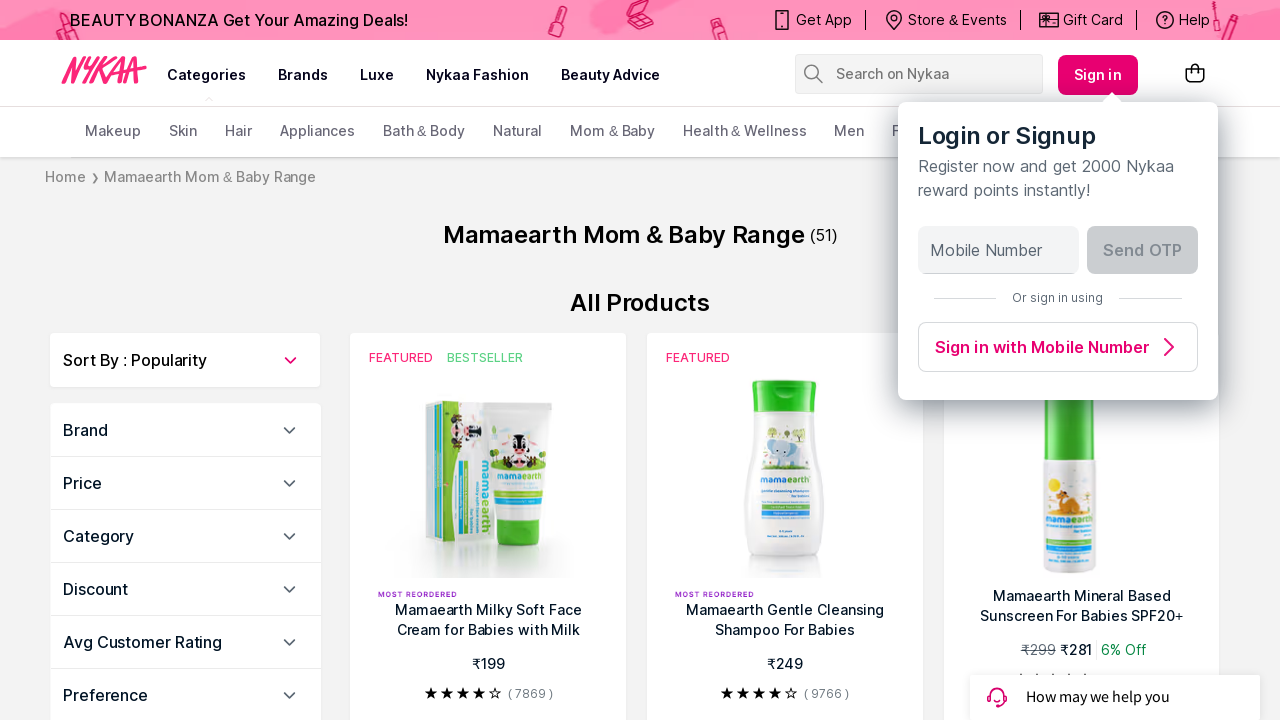

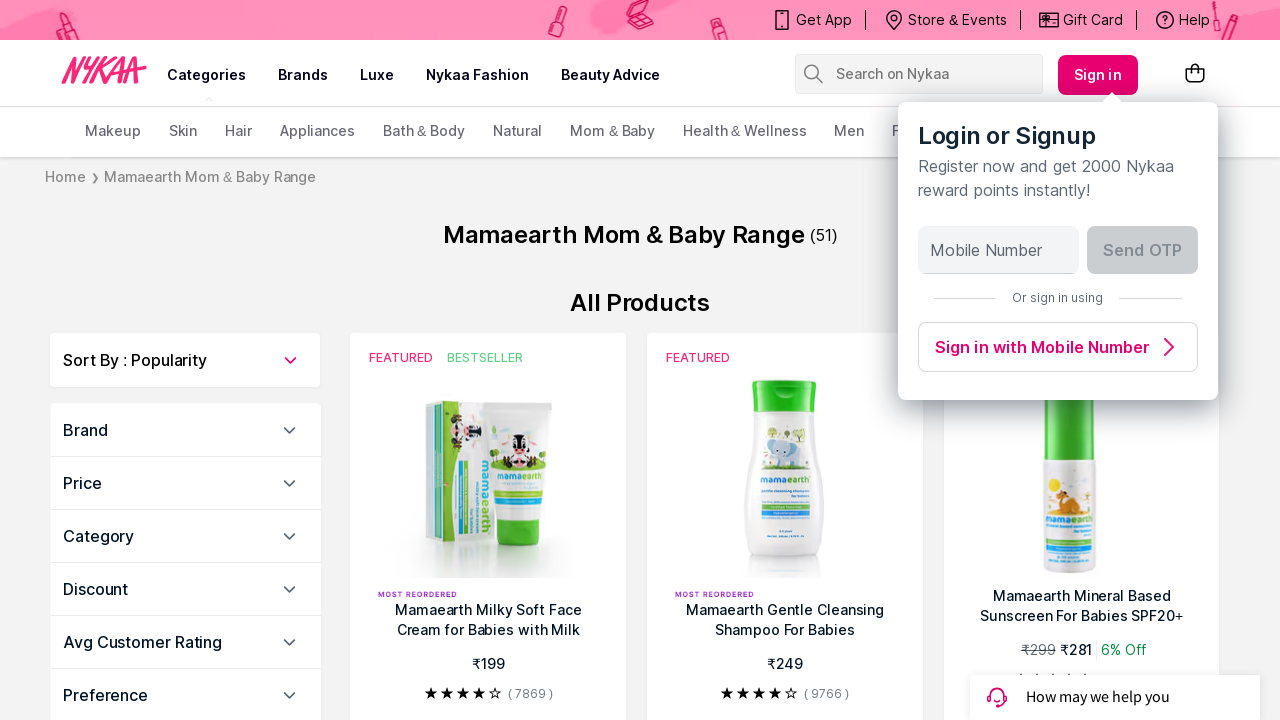